Tests checkbox functionality by clicking a checkbox to select it, verifying its state, then clicking again to deselect it, and counting total checkboxes on the page

Starting URL: https://rahulshettyacademy.com/AutomationPractice/

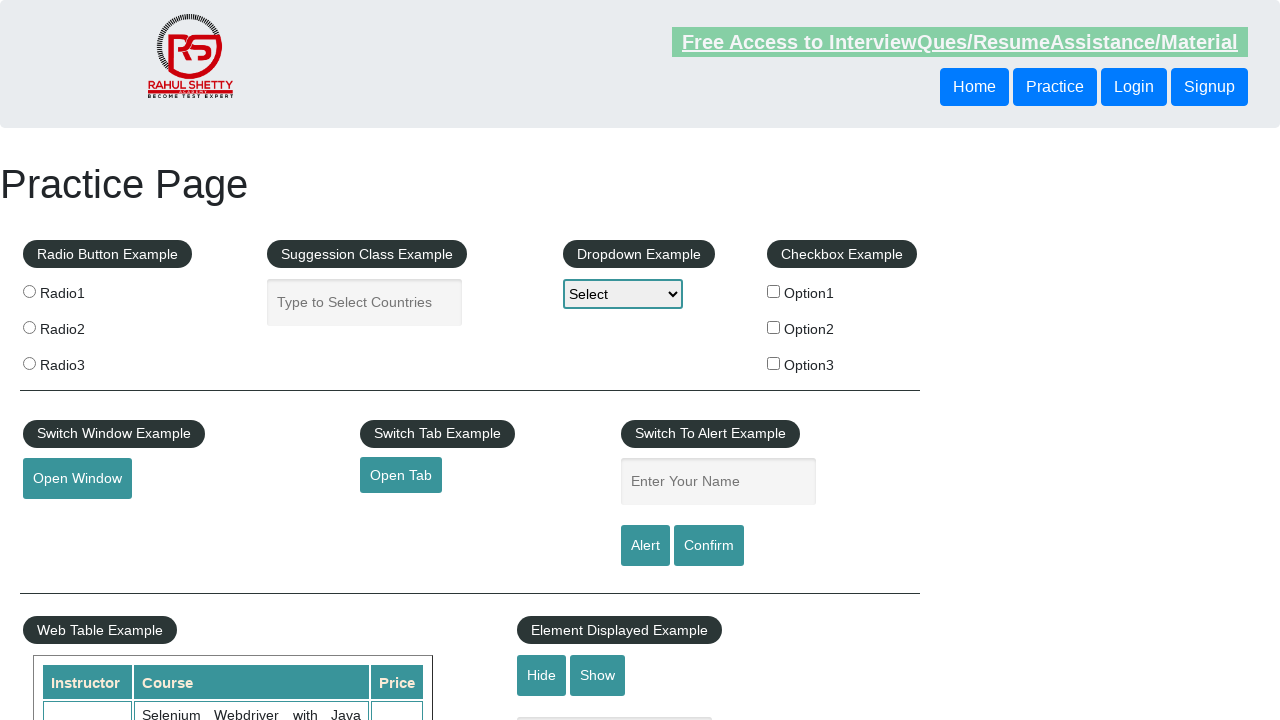

Located checkbox with id 'checkBoxOption1' and verified it is not initially selected
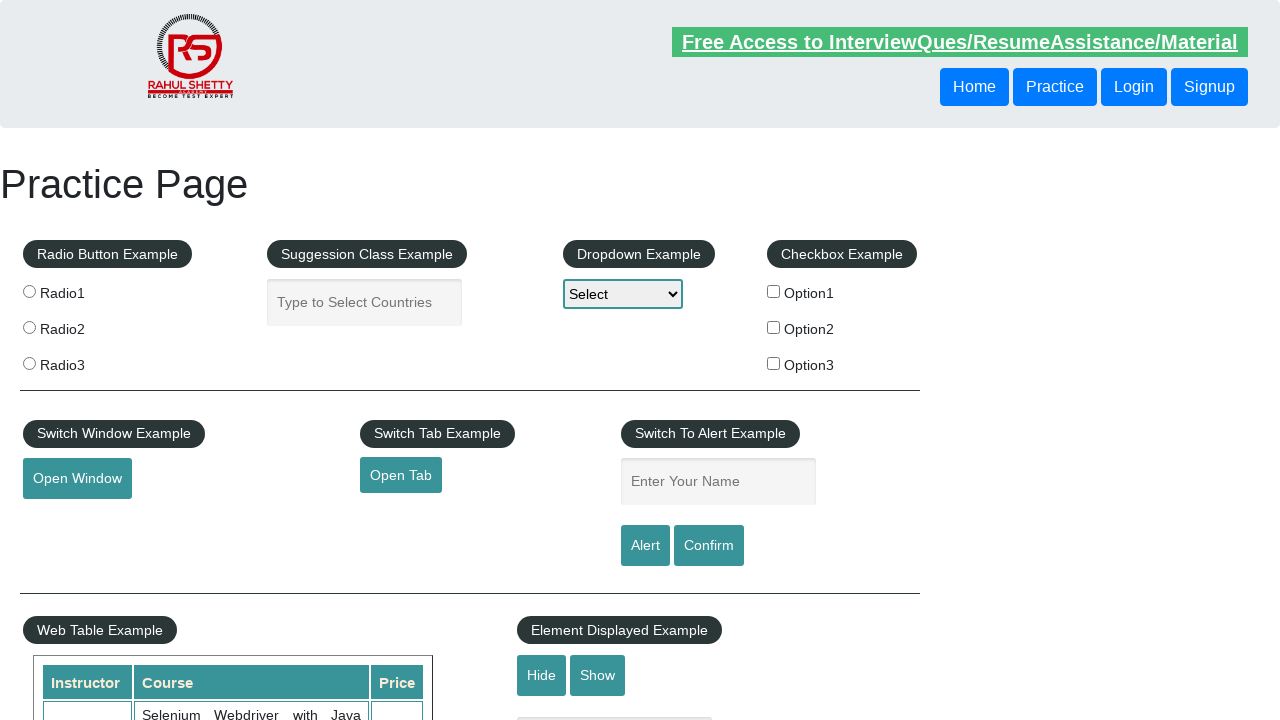

Clicked checkbox to select it at (774, 291) on xpath=//input[@id='checkBoxOption1']
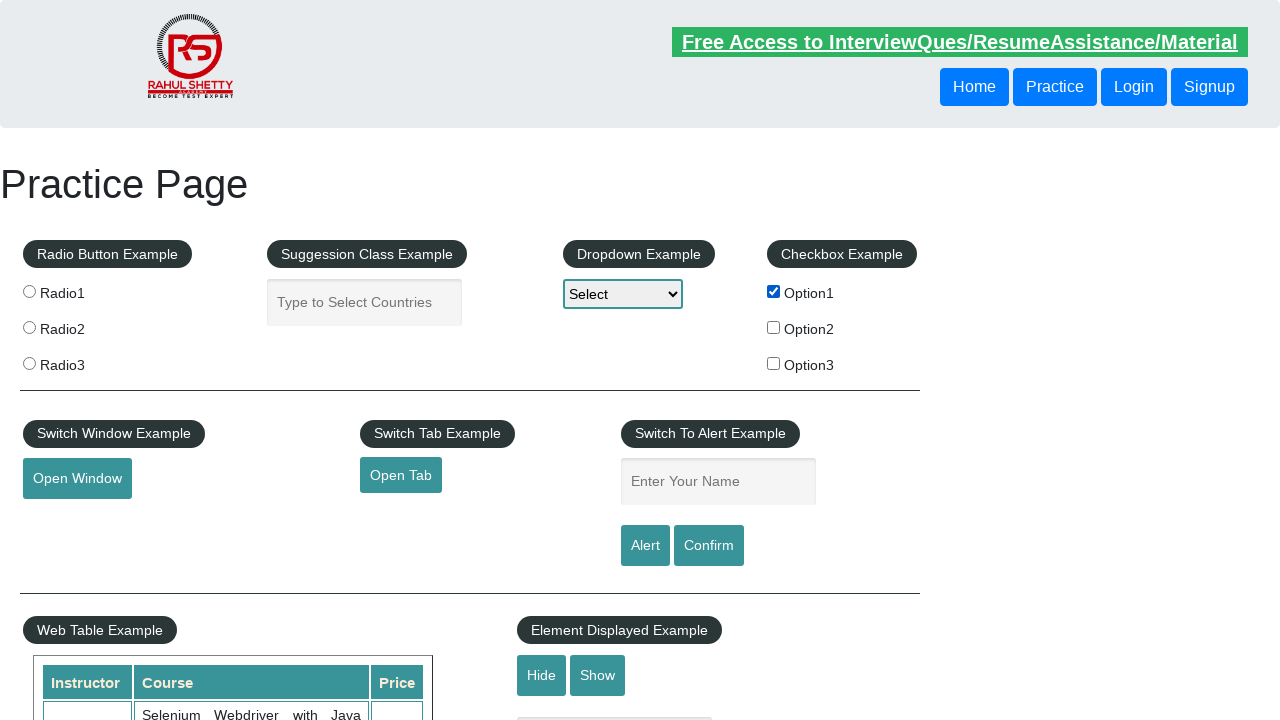

Verified checkbox is now selected
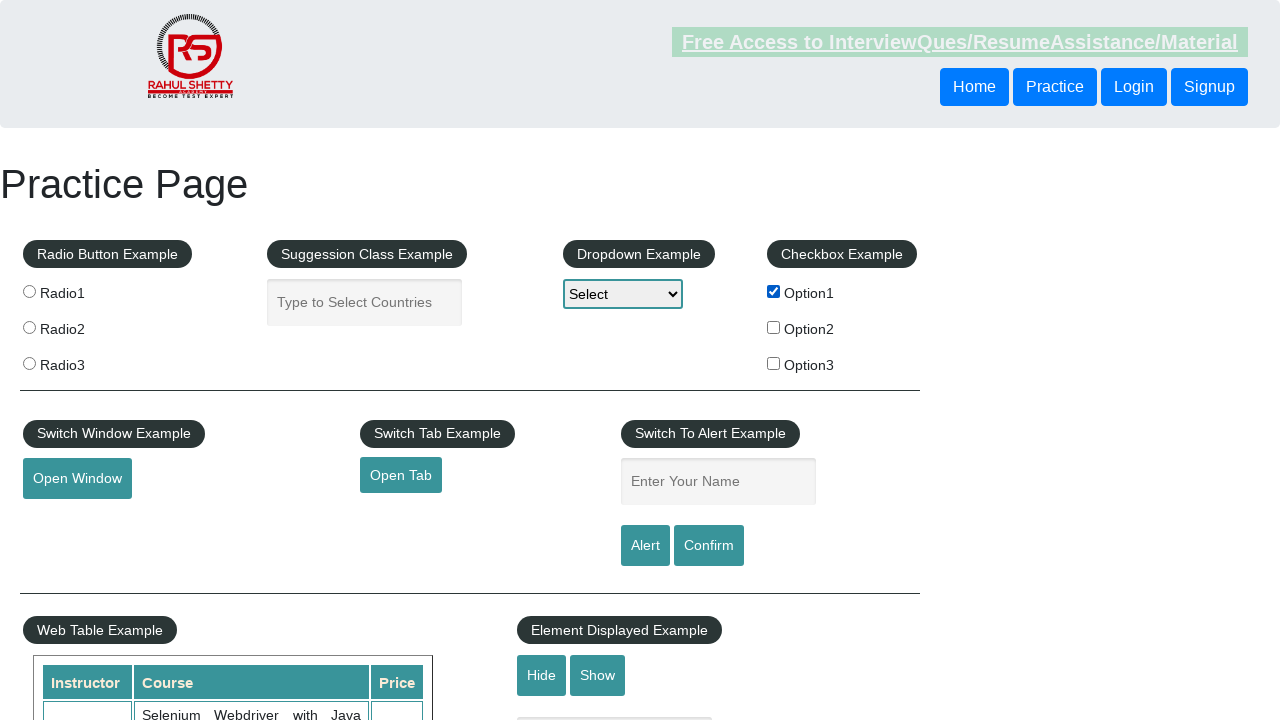

Clicked checkbox again to deselect it at (774, 291) on xpath=//input[@id='checkBoxOption1']
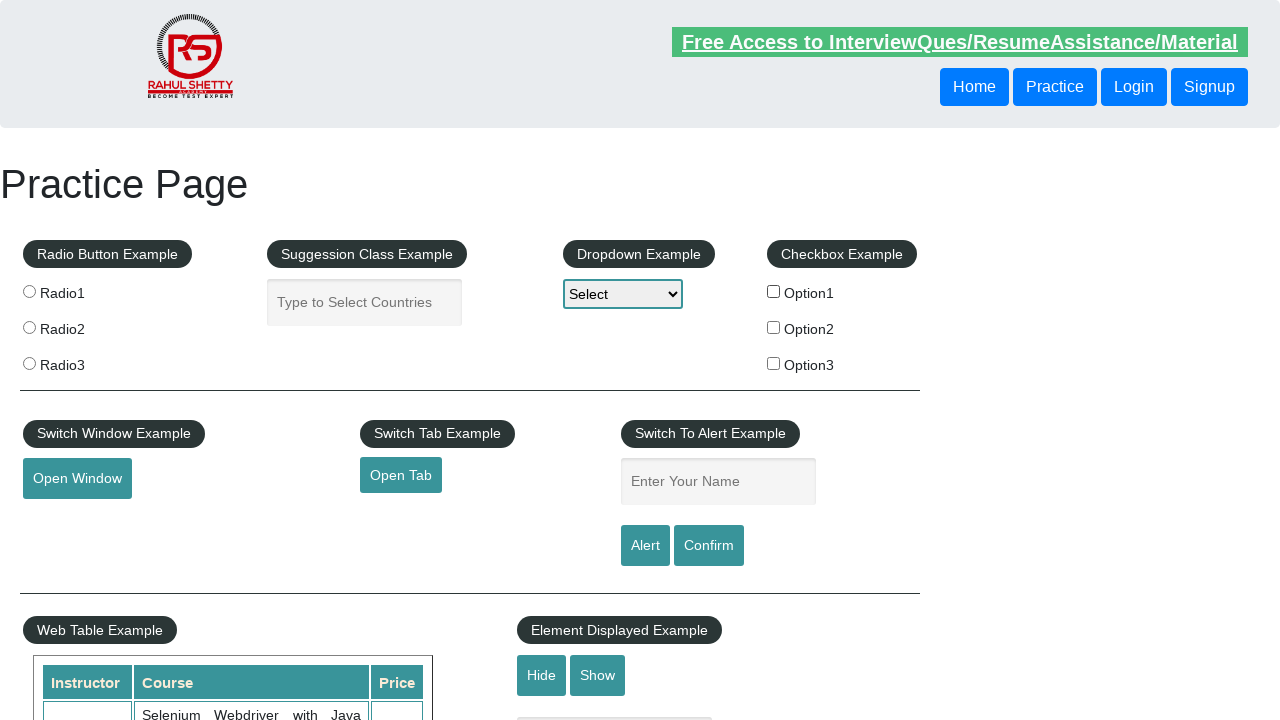

Counted all checkboxes on the page - Total: 3
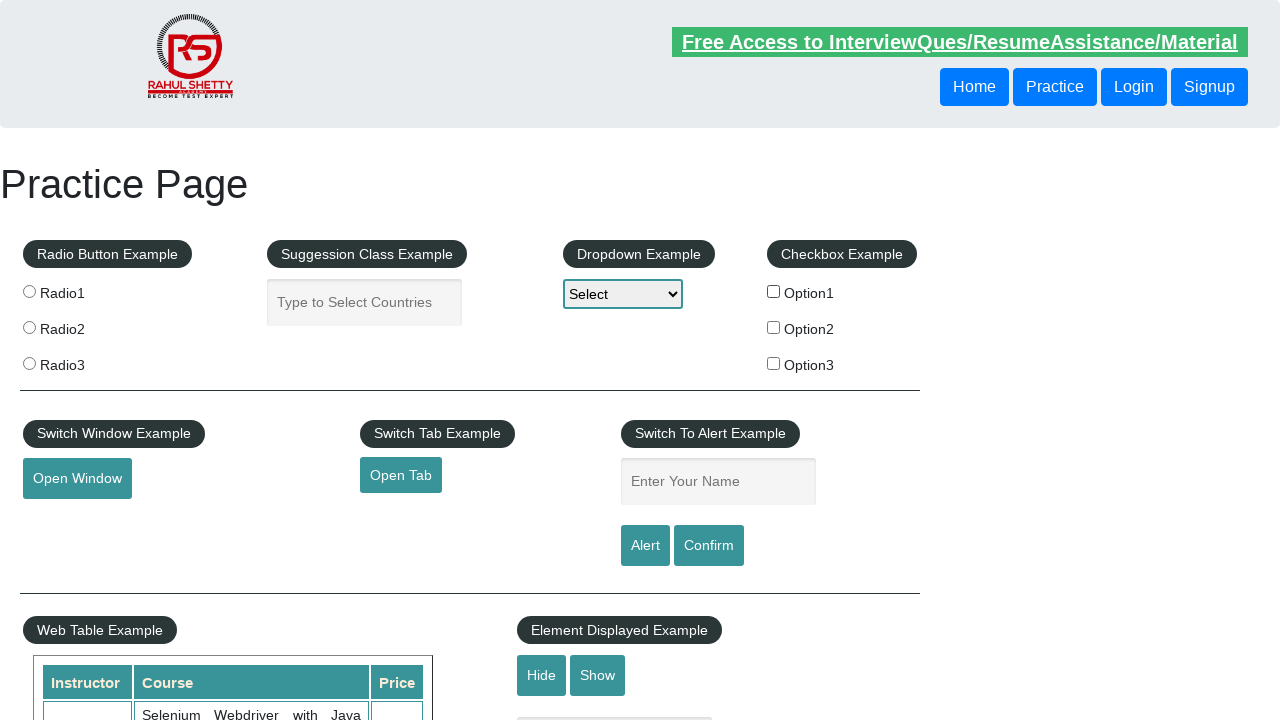

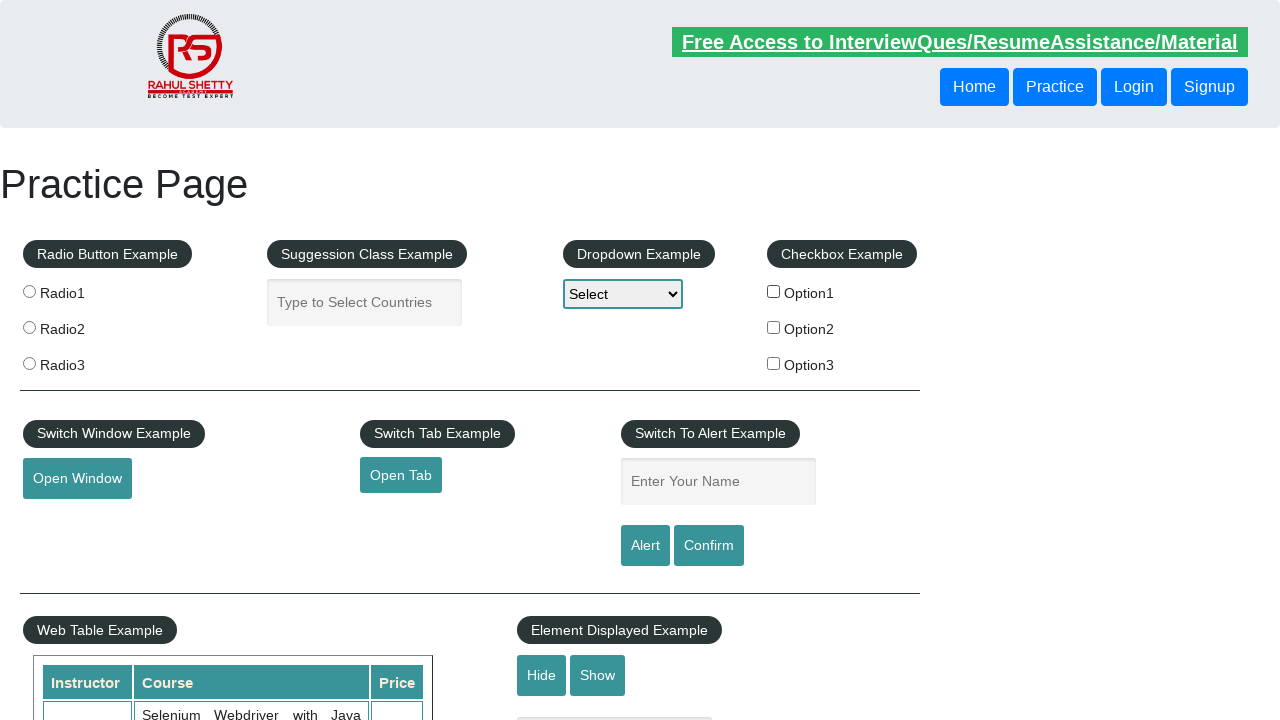